Tests dynamic controls functionality by clicking a checkbox, removing it, waiting for confirmation message, then clicking the Enable button and verifying the resulting message appears.

Starting URL: http://the-internet.herokuapp.com/dynamic_controls

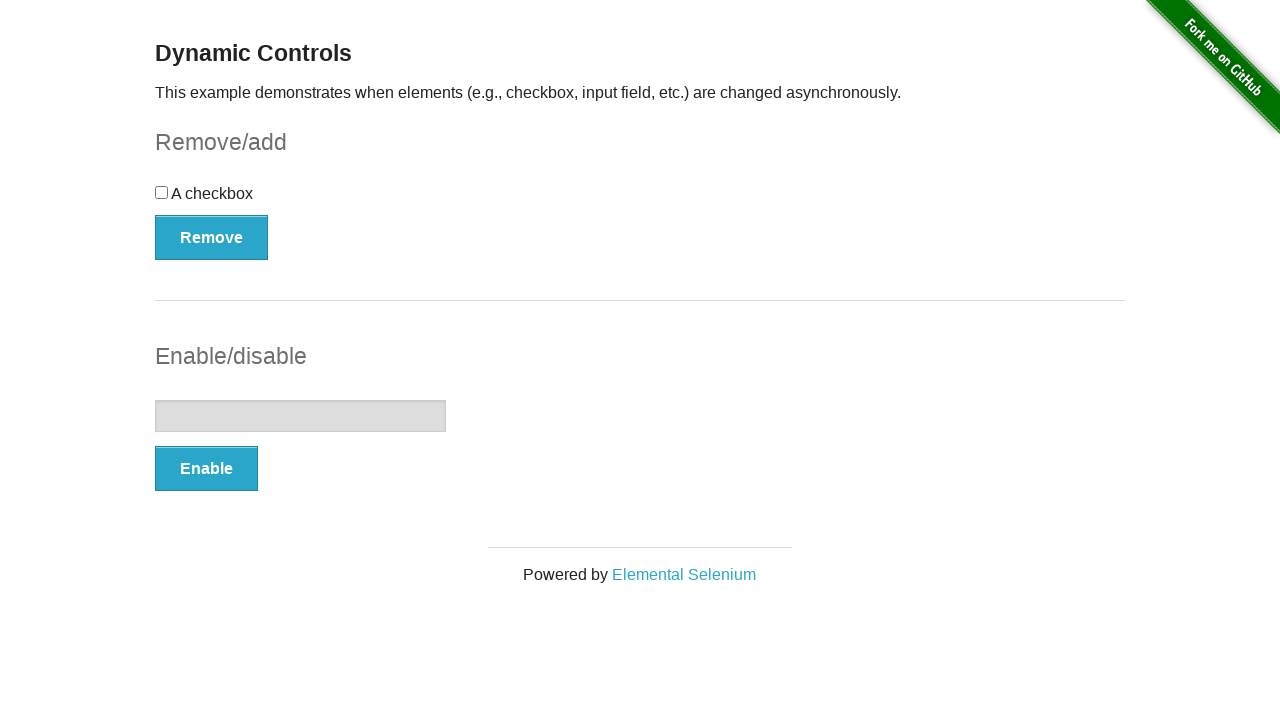

Clicked the checkbox to select it at (162, 192) on input[type='checkbox']
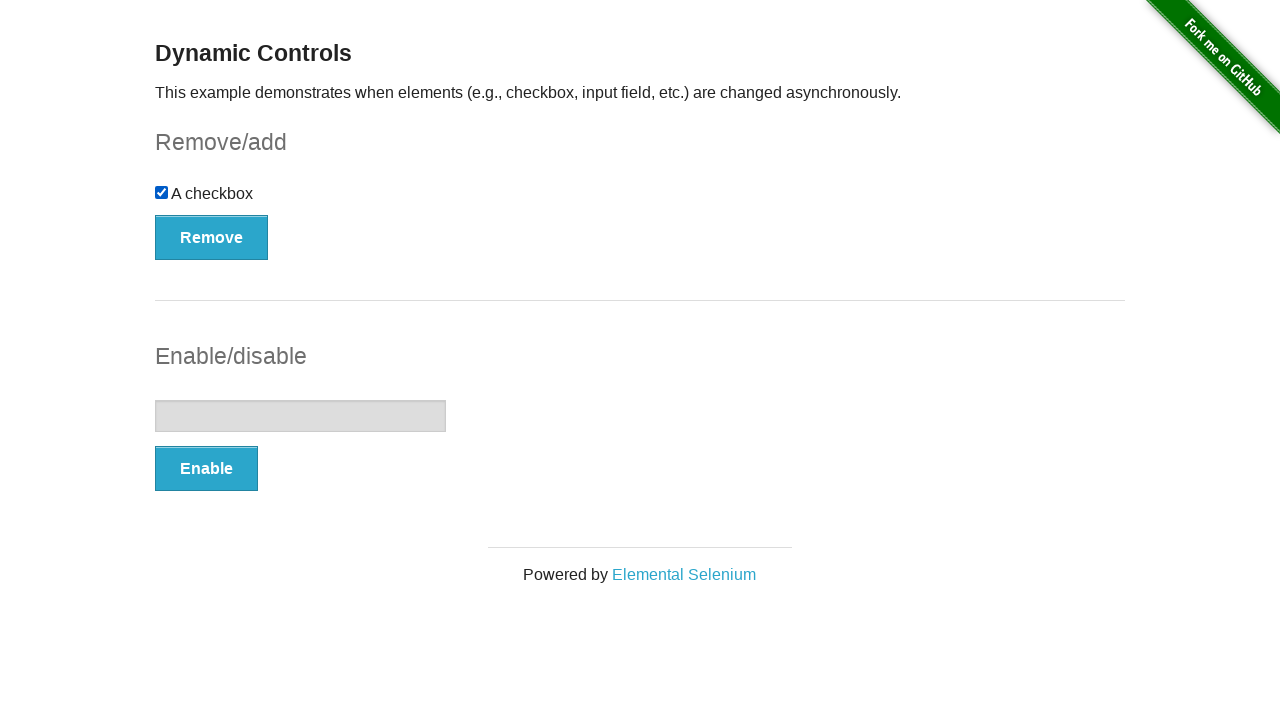

Clicked the Remove button to remove the checkbox at (212, 237) on xpath=//button[contains(text(),'Remove')]
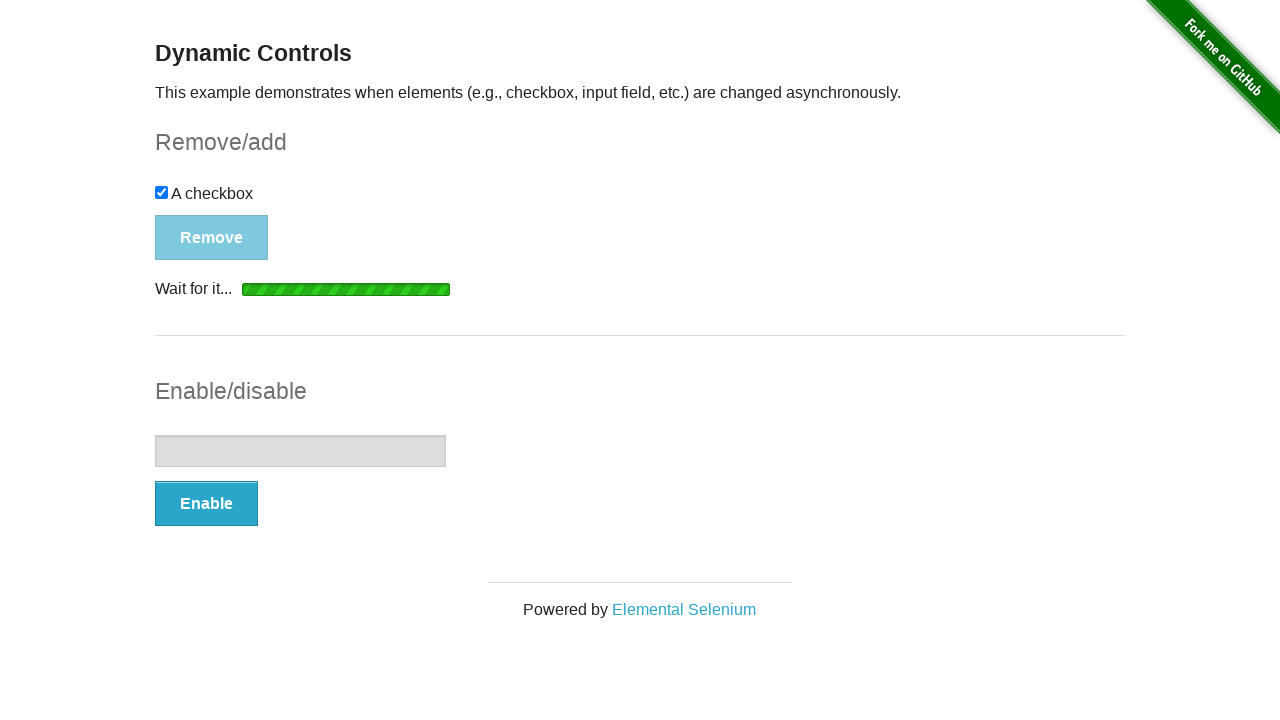

Waited for confirmation message to appear after removal
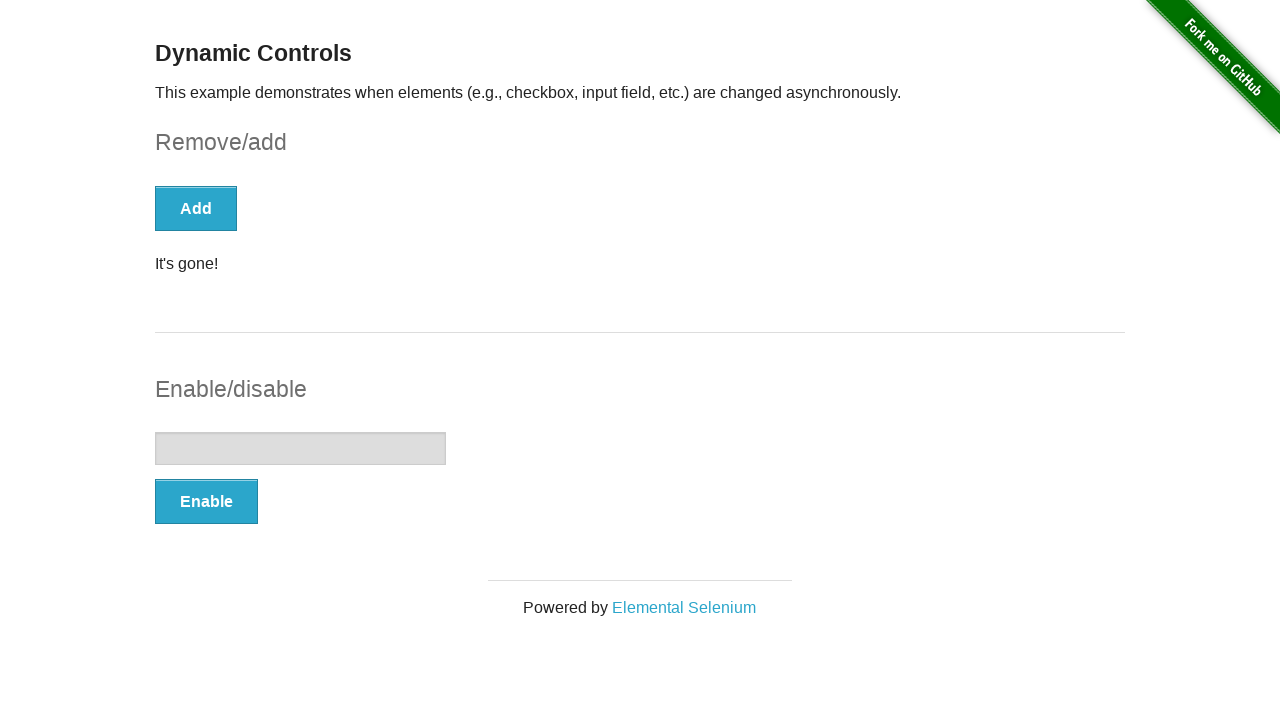

Clicked the Enable button at (206, 501) on xpath=//button[contains(text(),'Enable')]
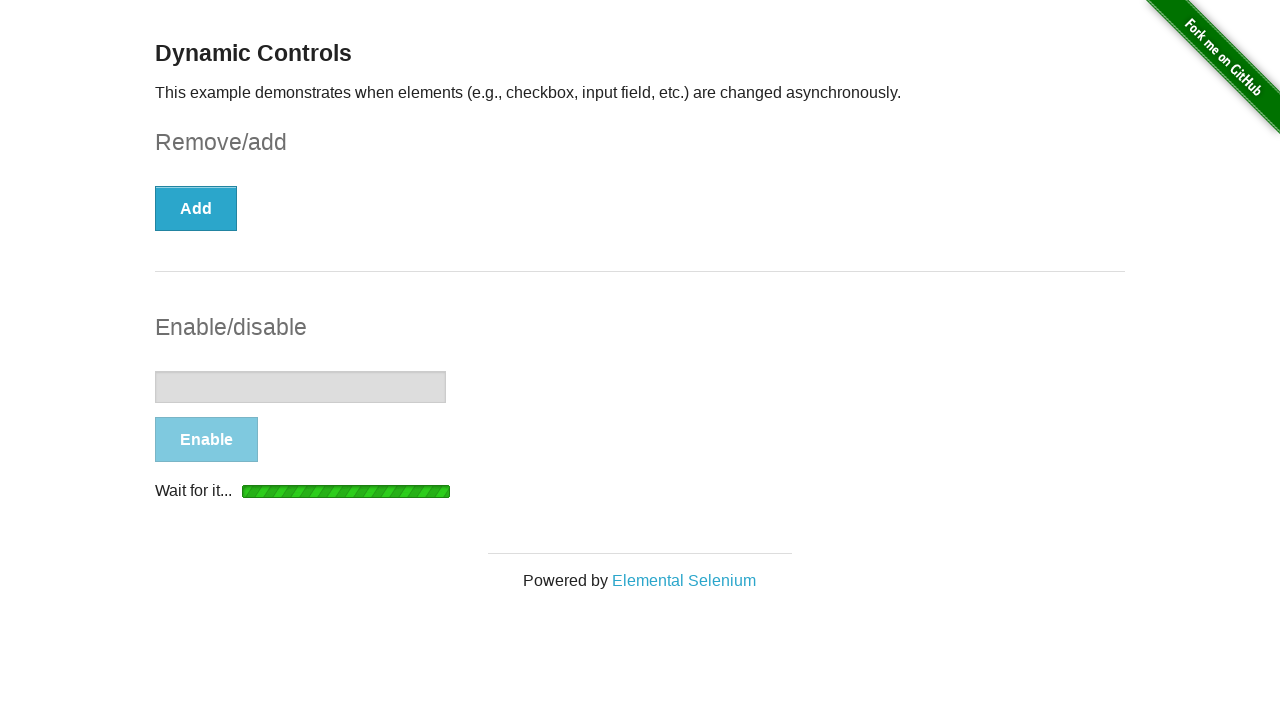

Verified the message appears after clicking Enable
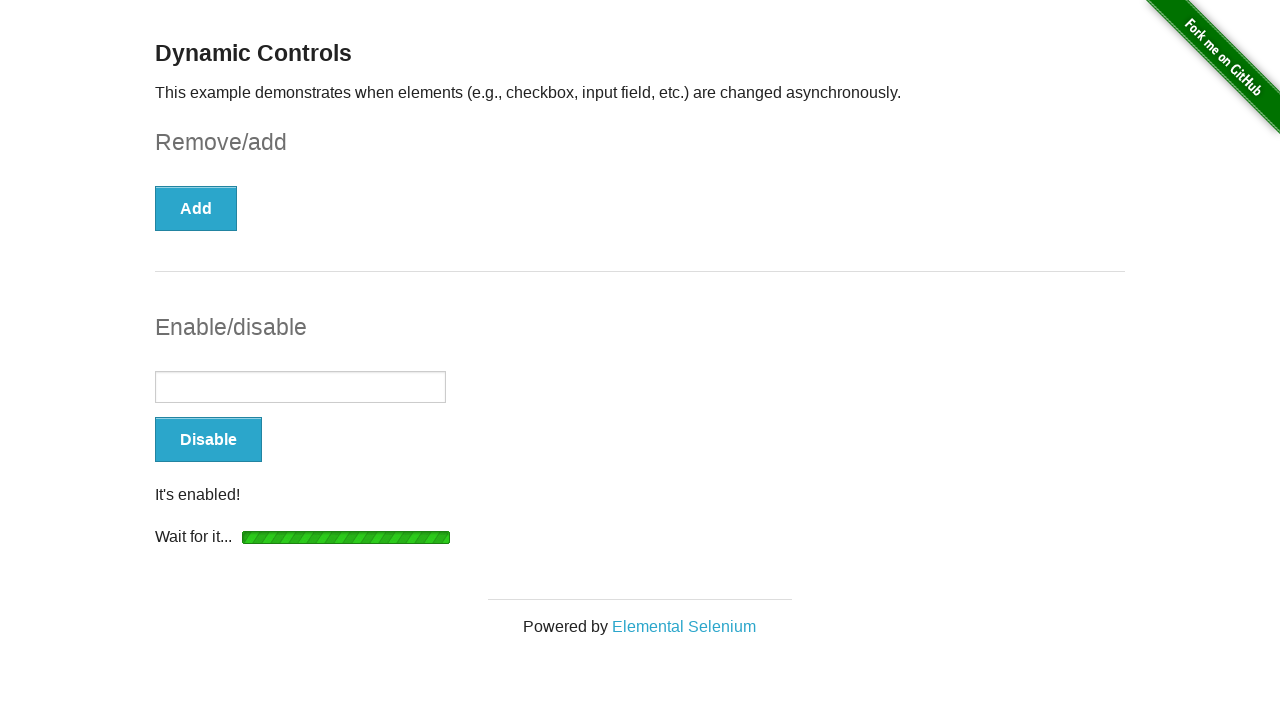

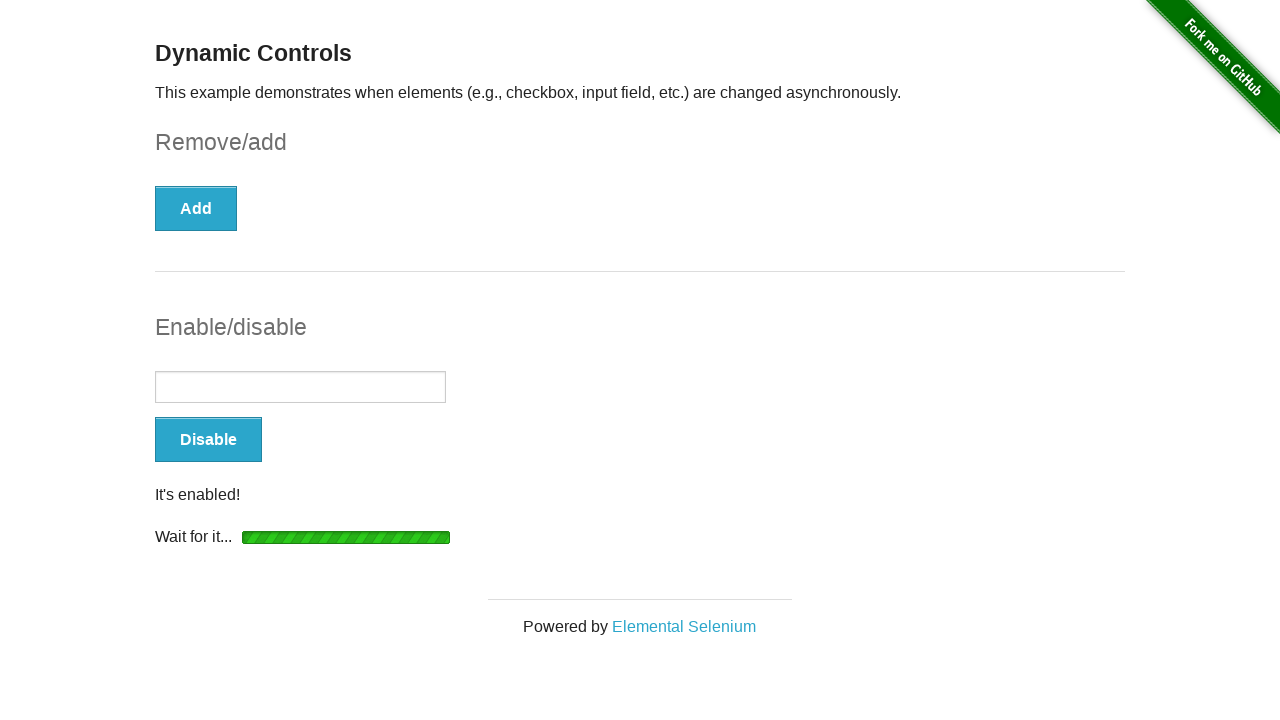